Demonstrates interacting with a form field by typing into the username input and verifying the input value on a demo page

Starting URL: https://www.saucedemo.com

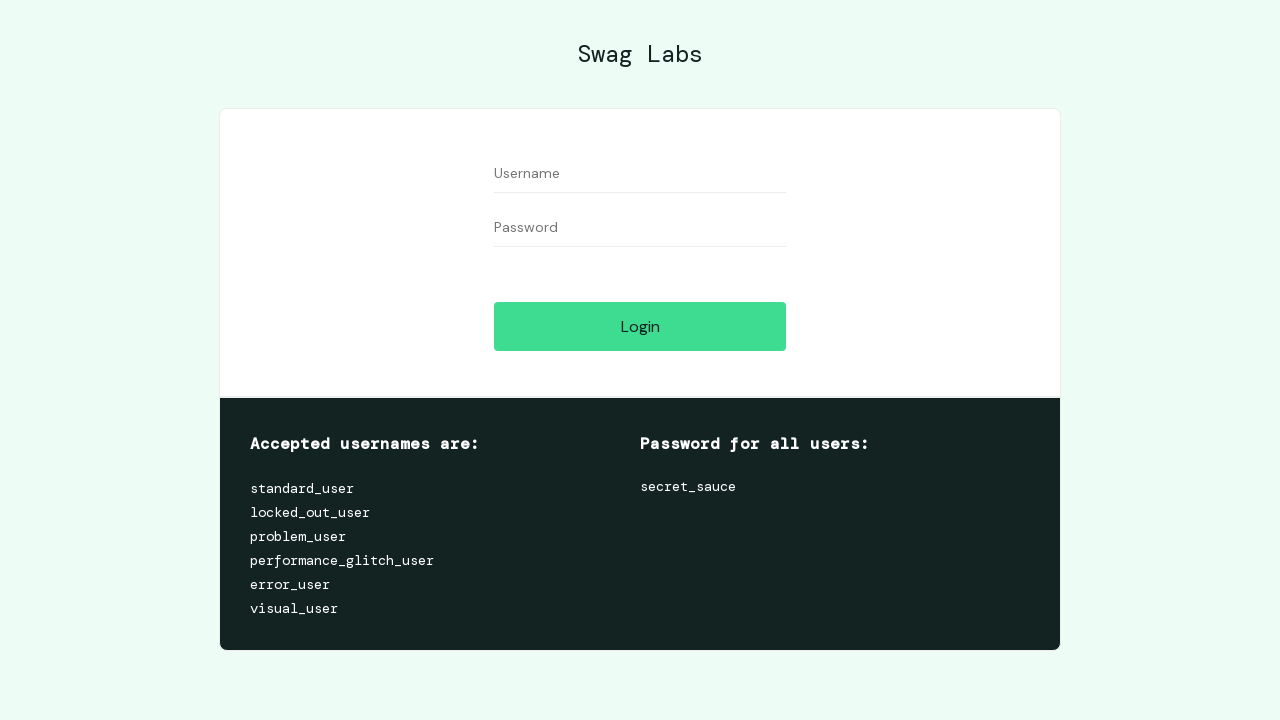

Located the username input field
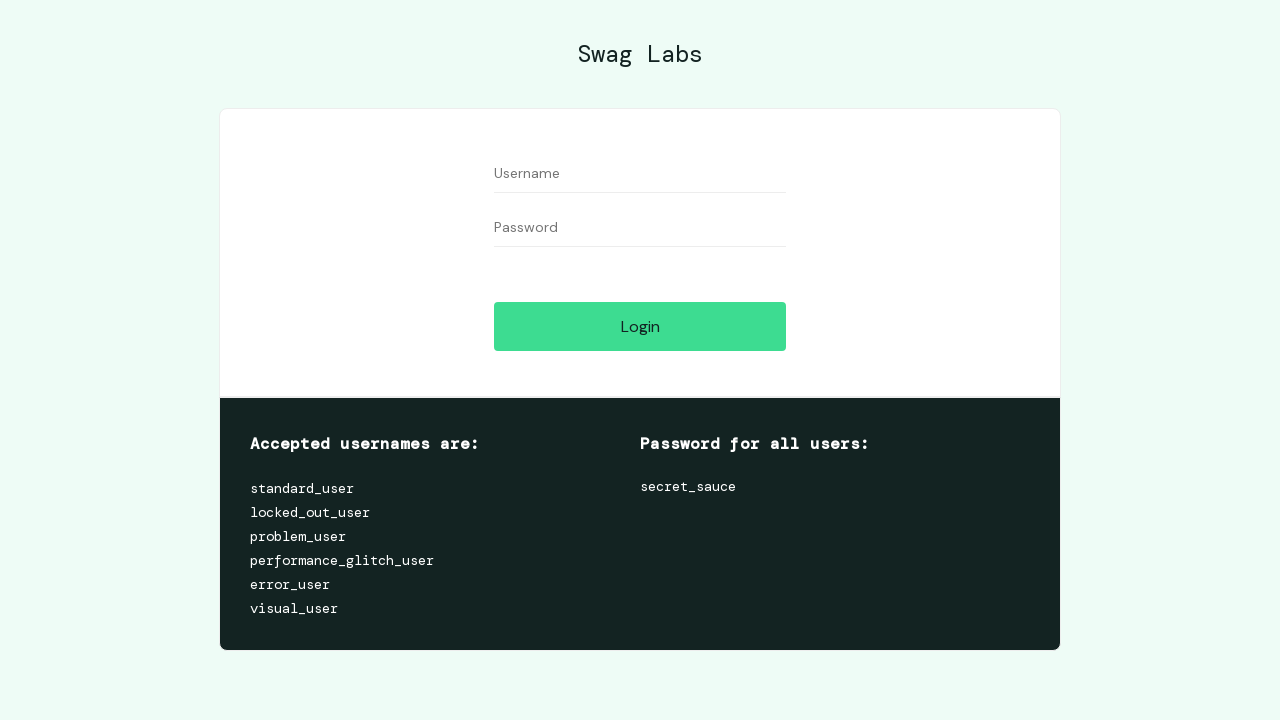

Retrieved autocapitalize attribute: none
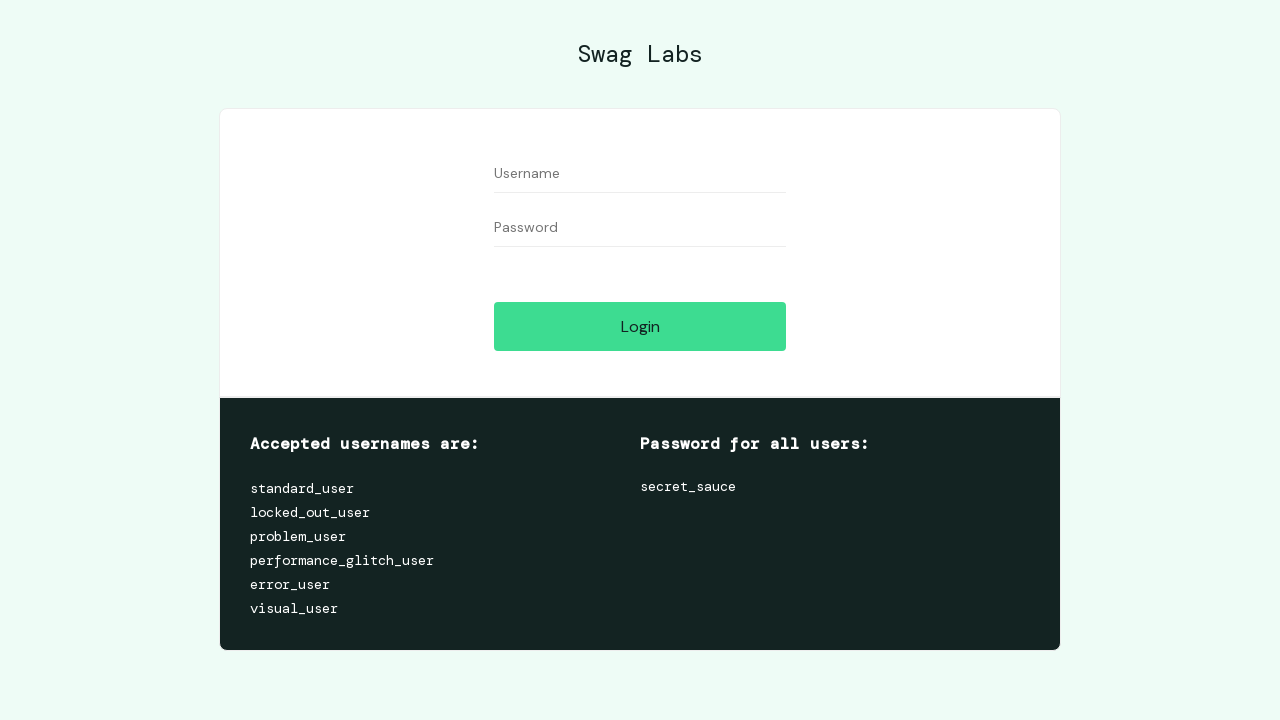

Typed 'TestUsername' into the username field on #user-name
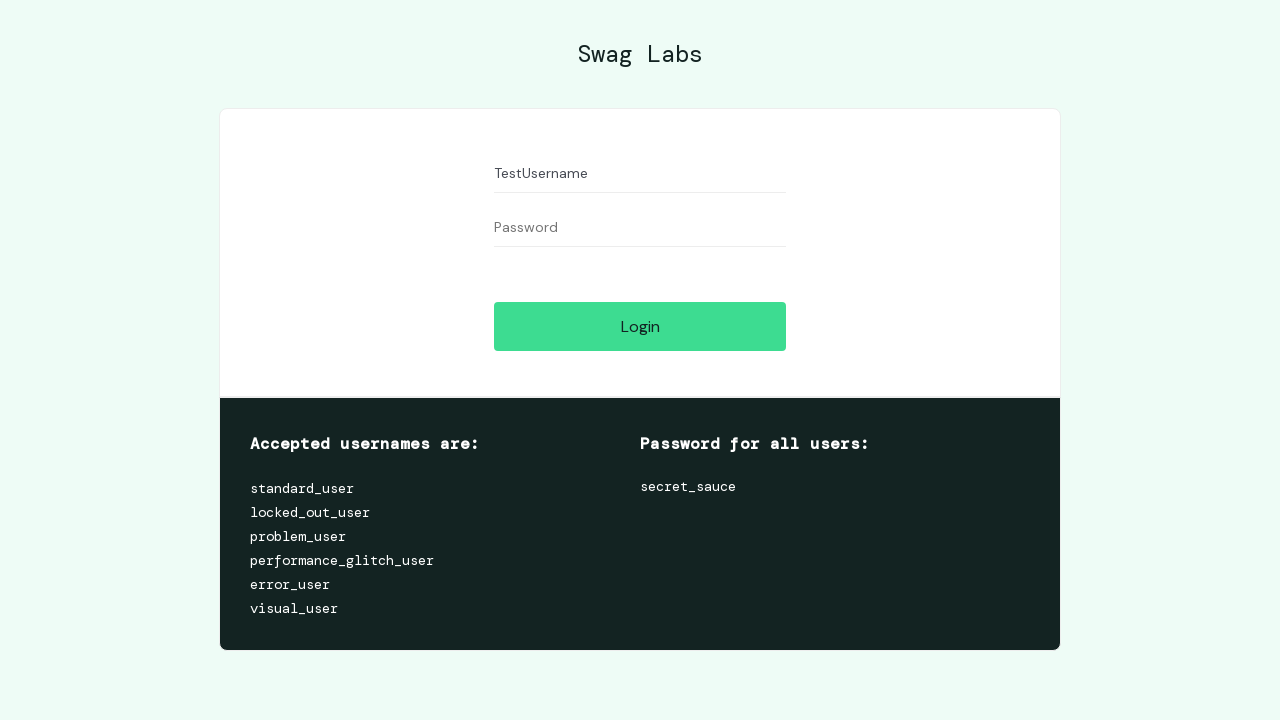

Retrieved value attribute after typing: TestUsername
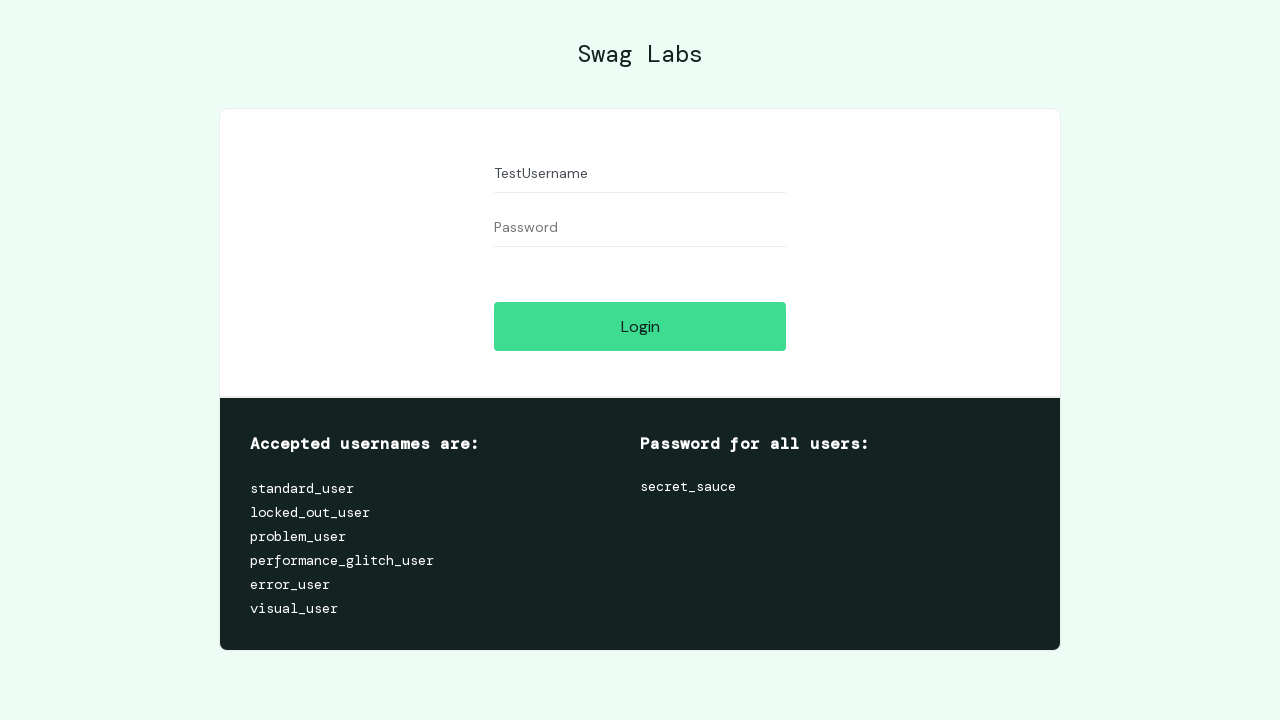

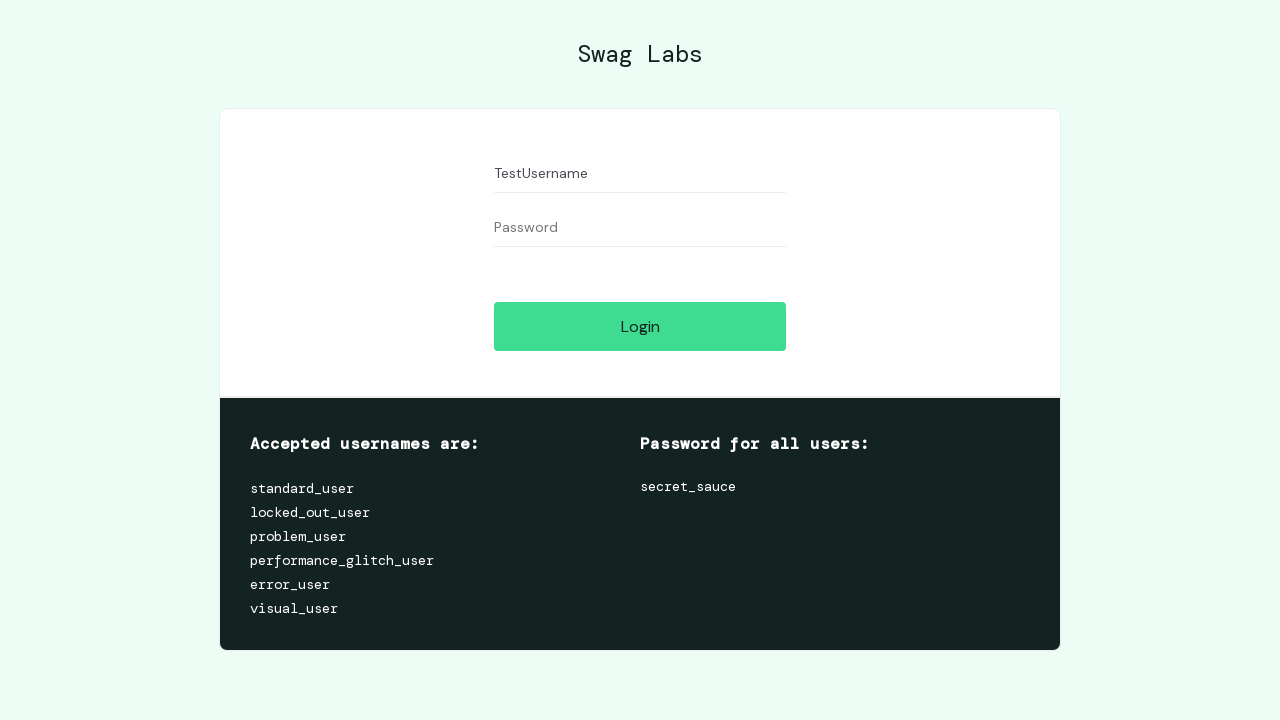